Tests nested iframe navigation by switching to outer and inner frames, filling a text input inside the nested frame, and then switching back to the main content

Starting URL: http://demo.automationtesting.in/Frames.html

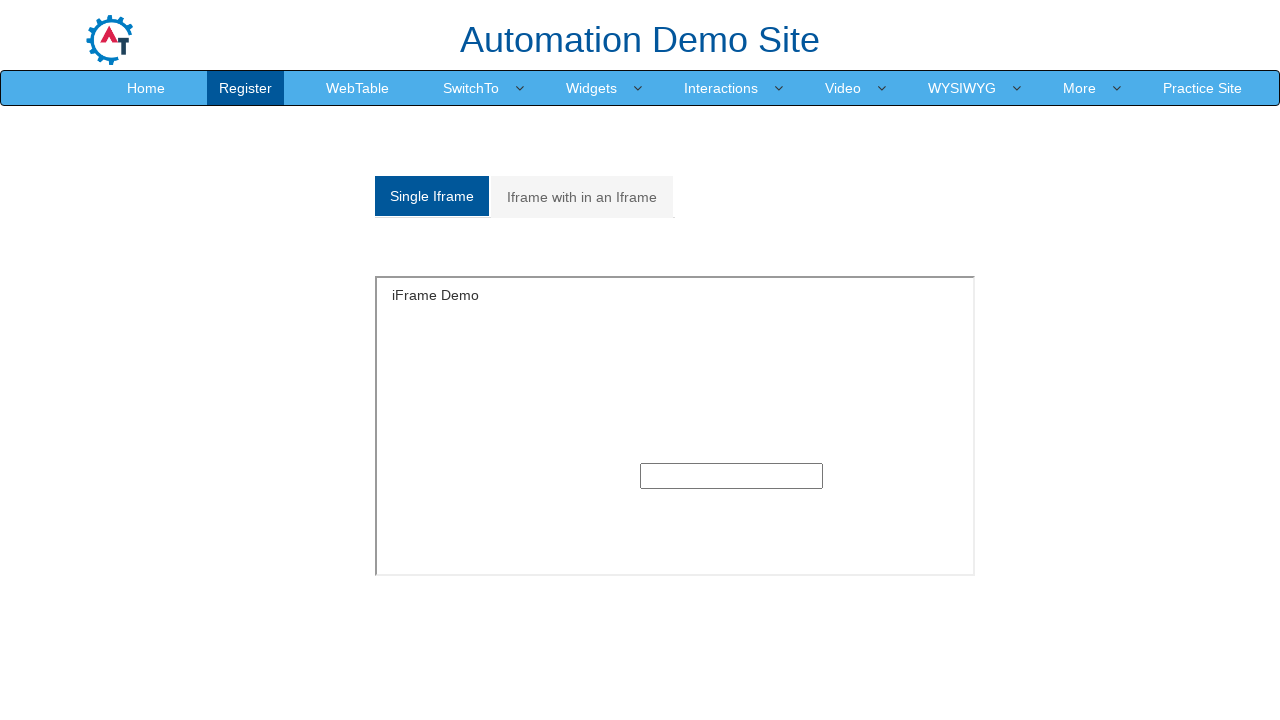

Clicked on nested frames tab at (582, 197) on xpath=/html/body/section/div[1]/div/div/div/div[1]/div/ul/li[2]/a
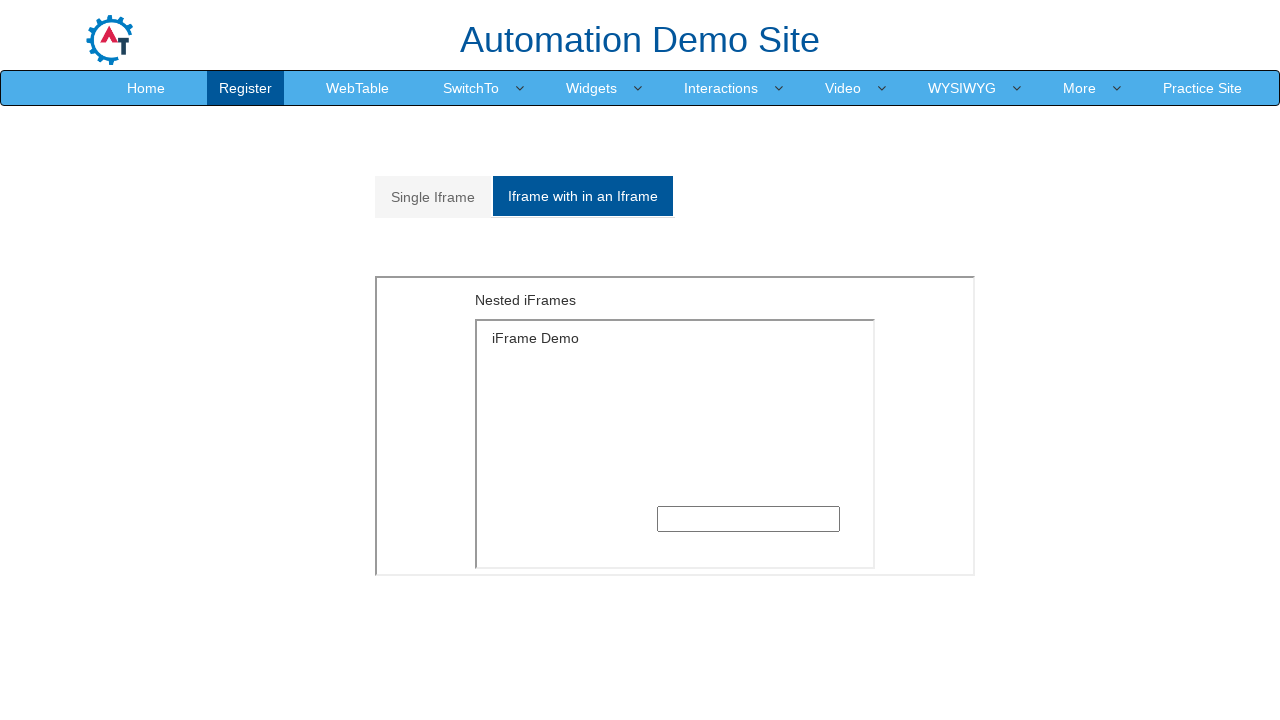

Located and switched to outer frame
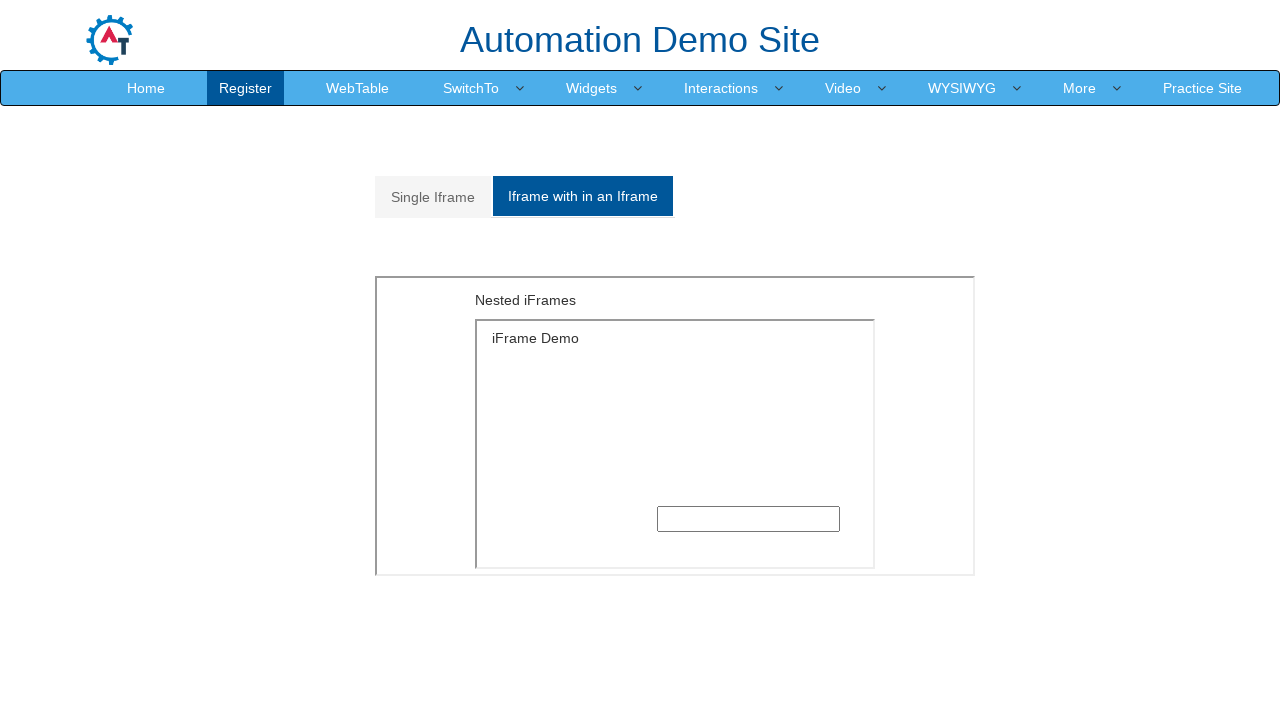

Located and switched to inner frame within outer frame
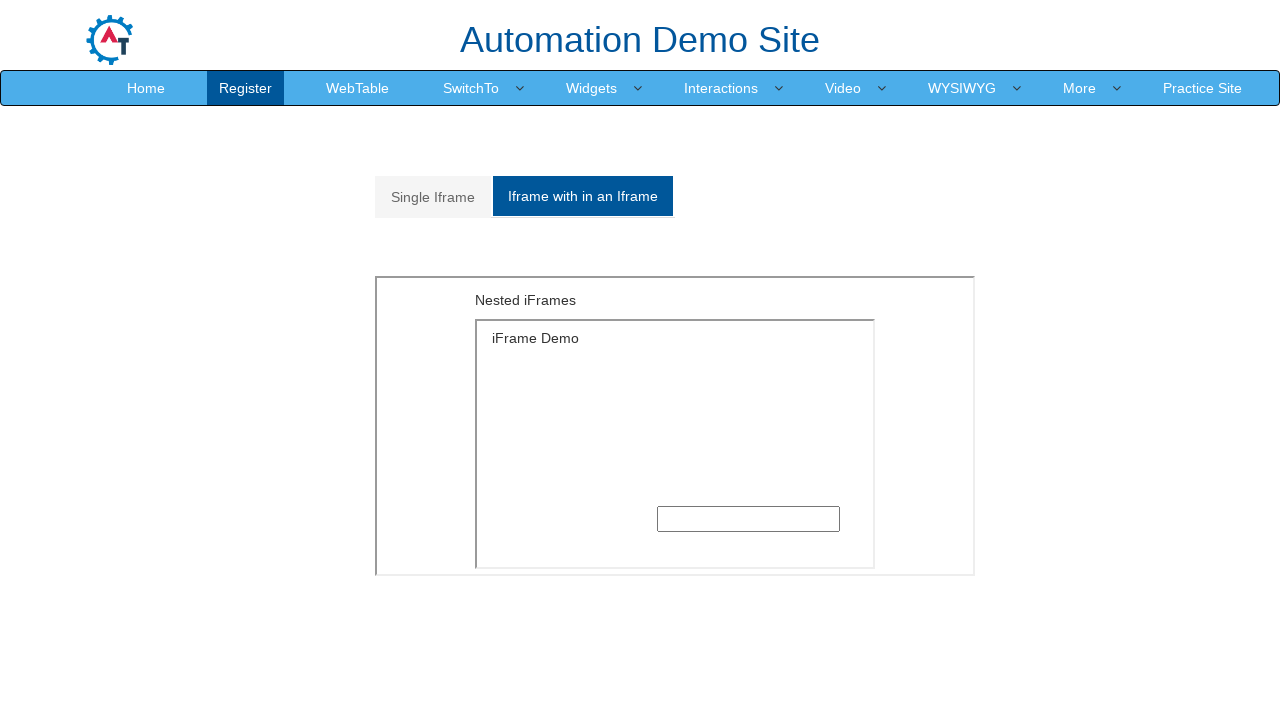

Filled text input in nested frame with 'Royal Rajpoot king' on xpath=//*[@id='Multiple']/iframe >> internal:control=enter-frame >> xpath=/html/
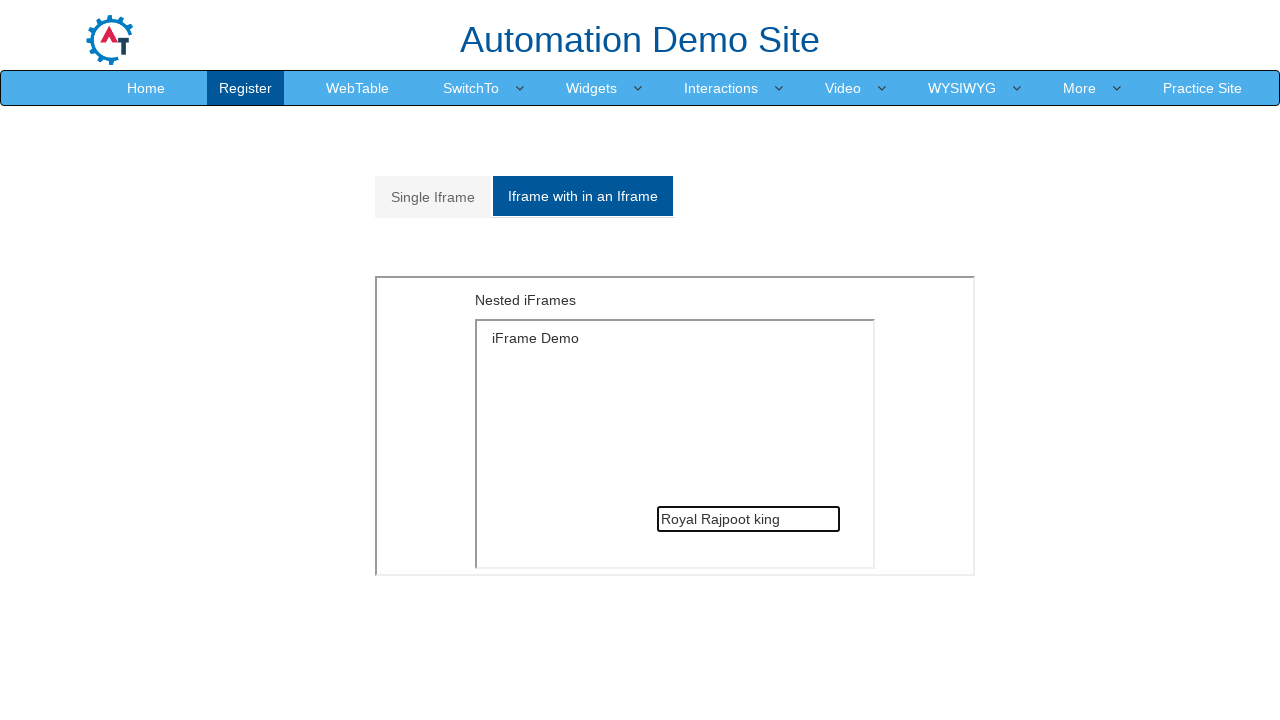

Clicked on single frame tab to return to main content at (433, 197) on xpath=/html/body/section/div[1]/div/div/div/div[1]/div/ul/li[1]/a
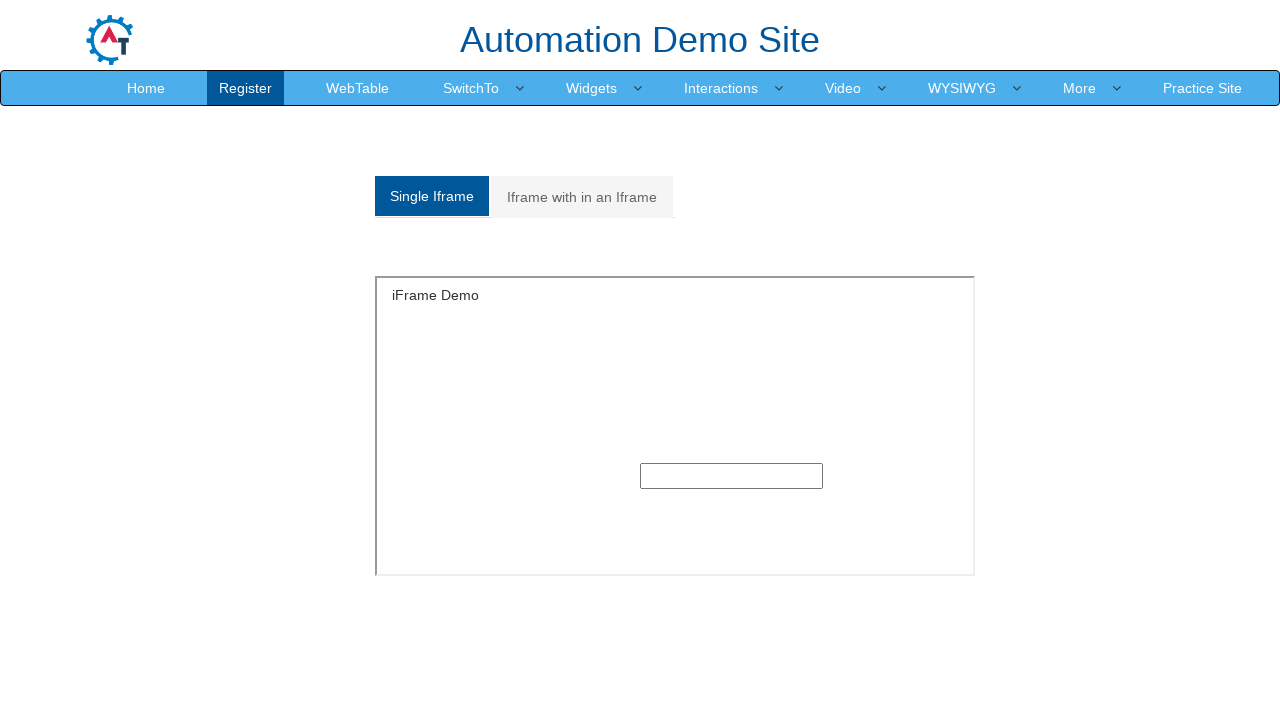

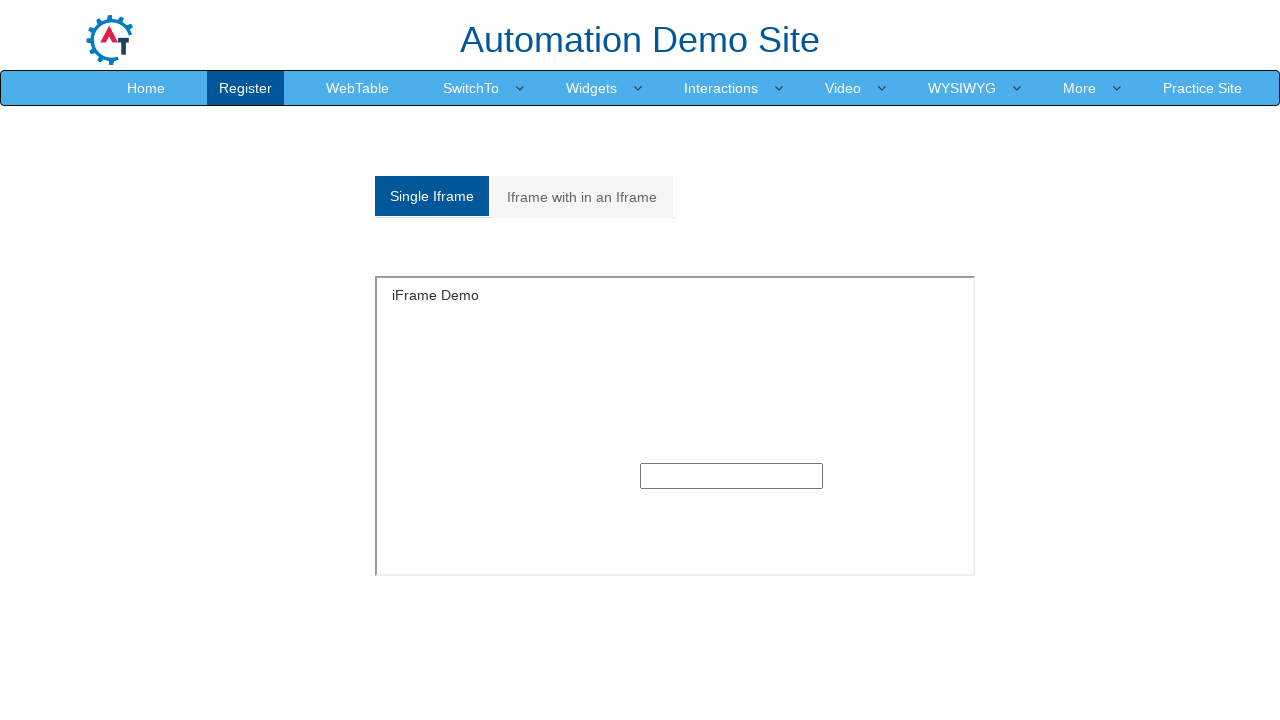